Tests that column sorting persists when navigating through pagination pages, verifying both ascending and descending sort orders remain applied on the Contact Name column across all pages.

Starting URL: https://telerik.github.io/react-admin-dashboard/

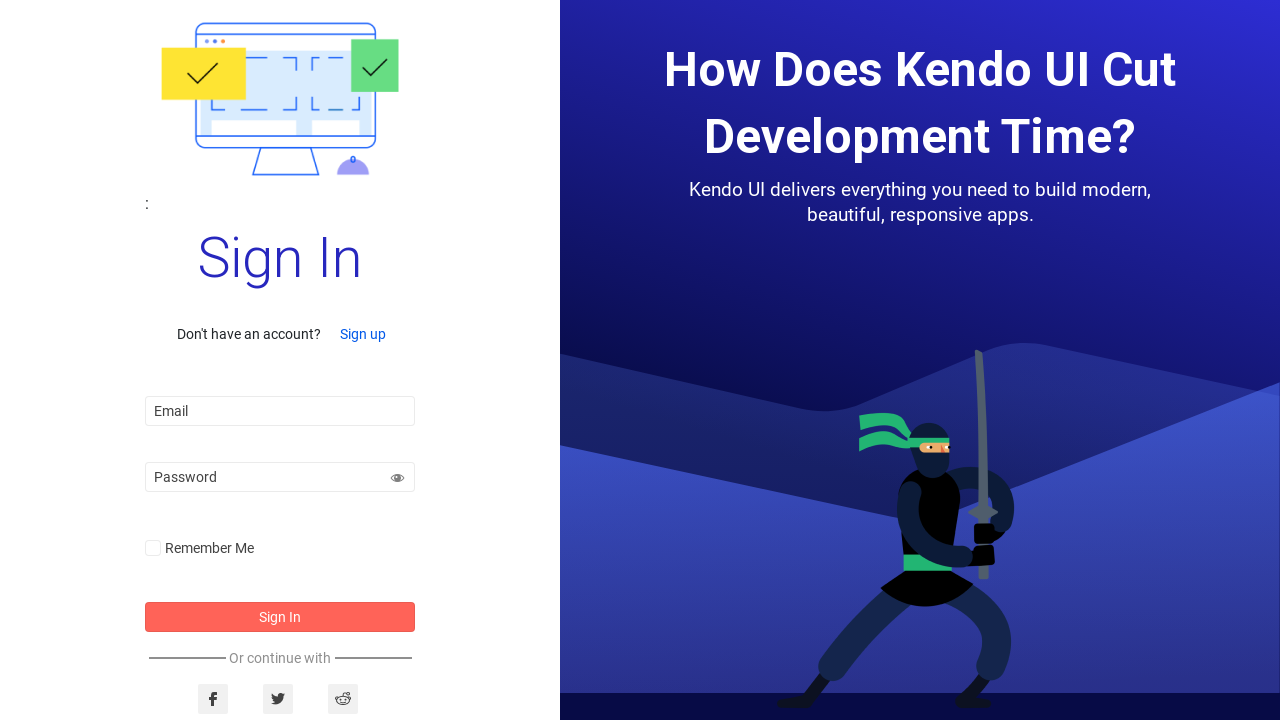

Clicked Sign In button to enter dashboard at (280, 617) on internal:role=button[name="Sign In"i]
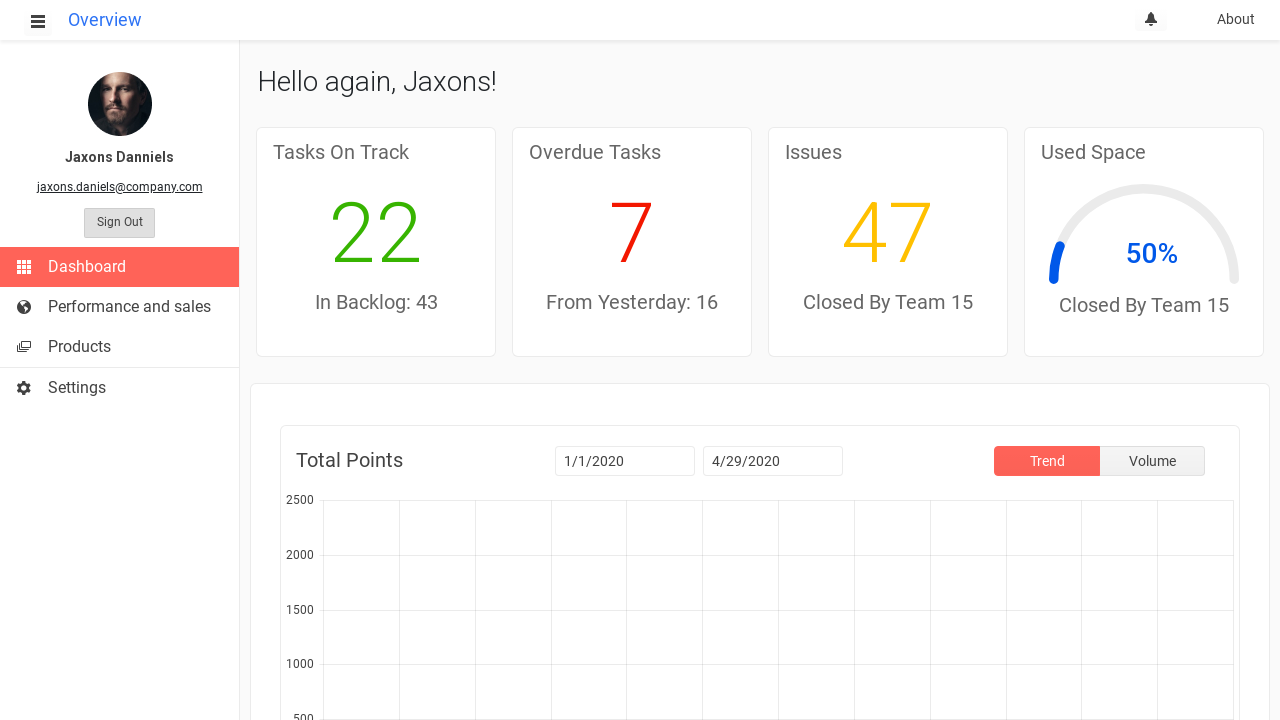

Table loaded - Contact Name header visible
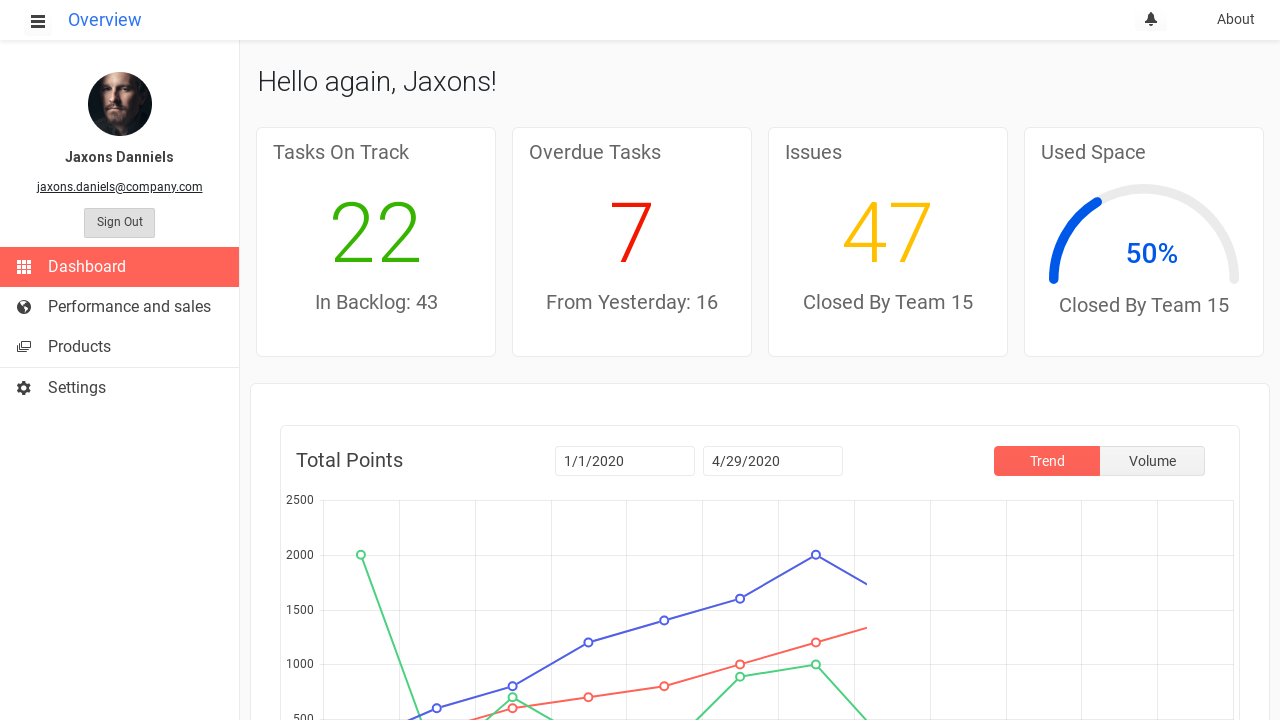

Located Contact Name header and pagination elements
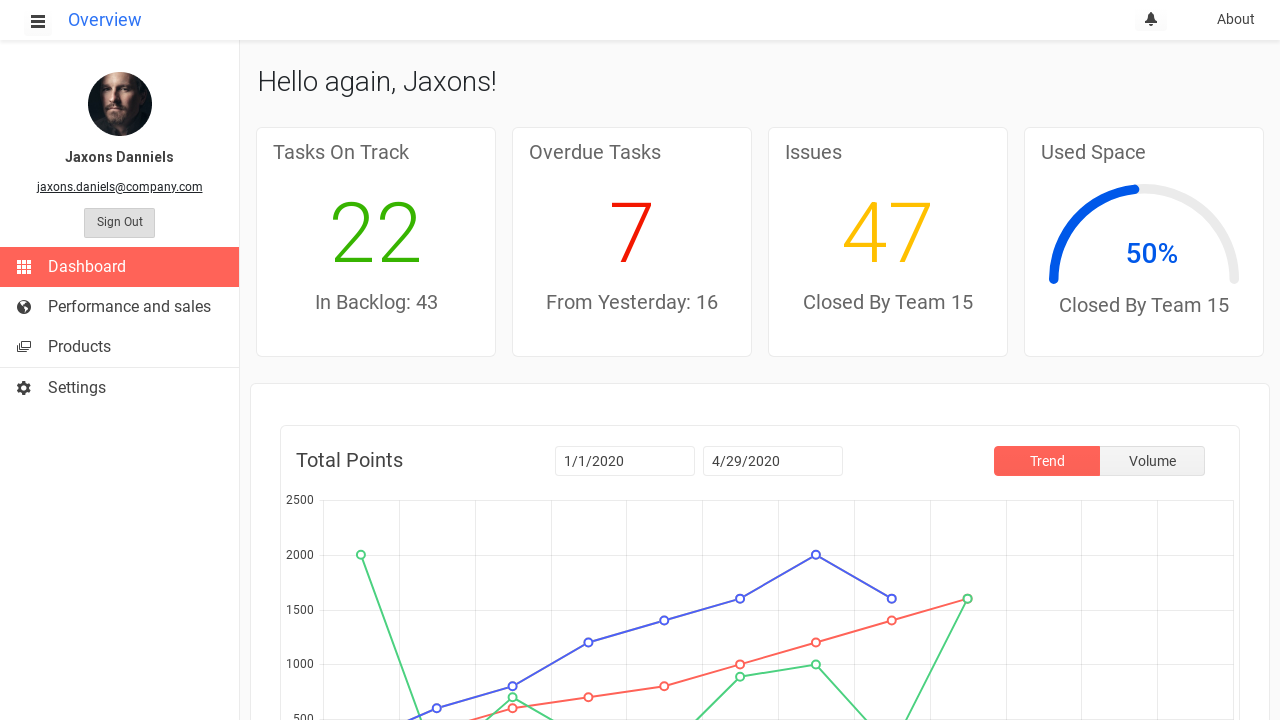

Clicked Contact Name header to sort ascending at (422, 361) on th.k-first.k-header
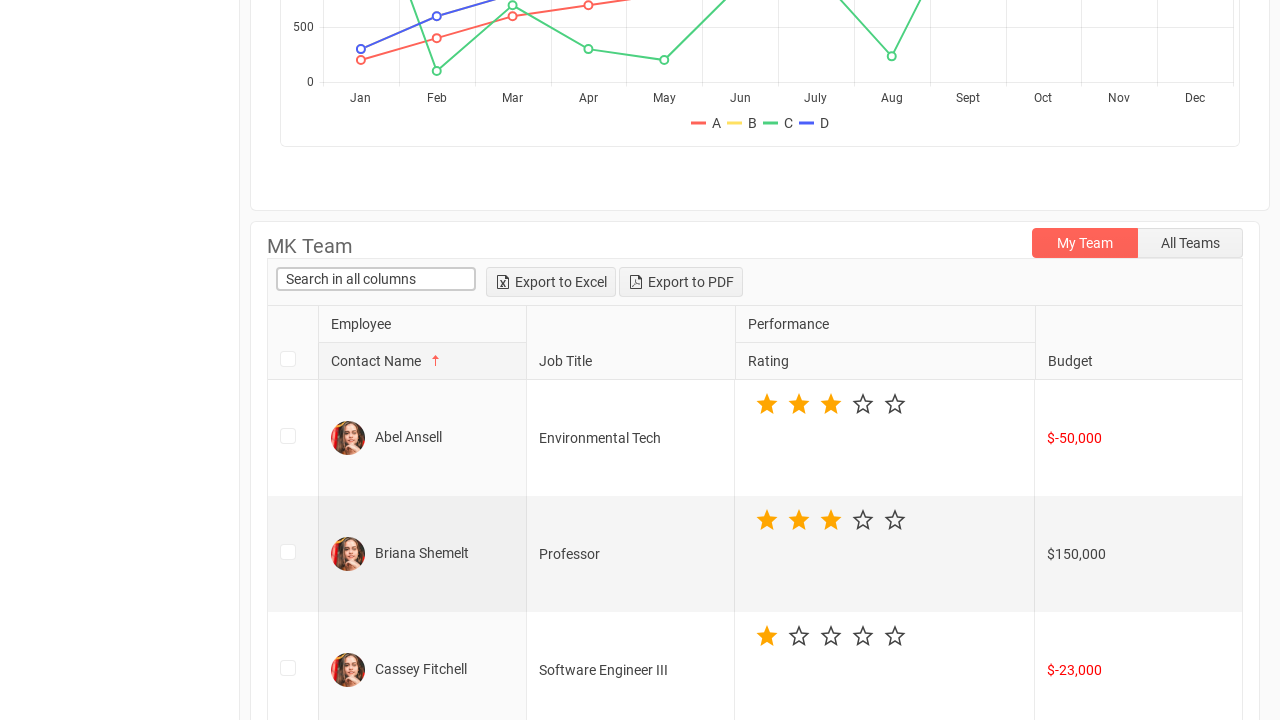

Waited for ascending sort to apply
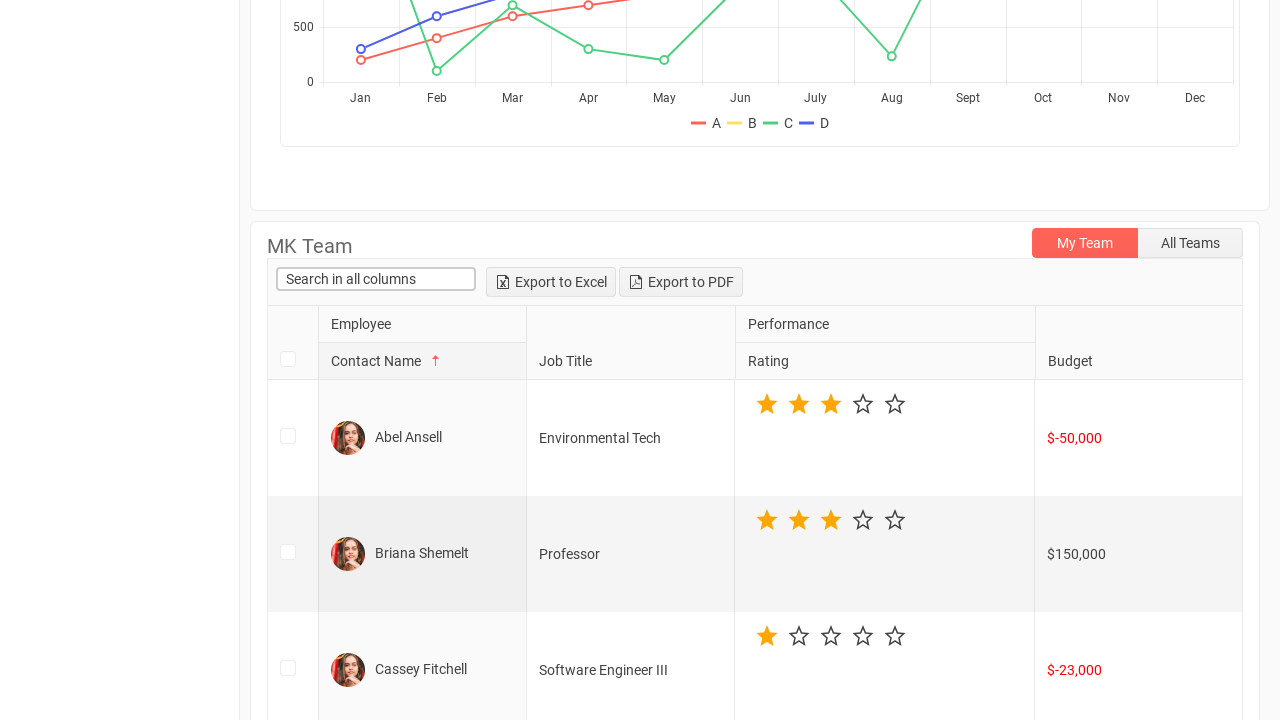

Found 4 pagination pages
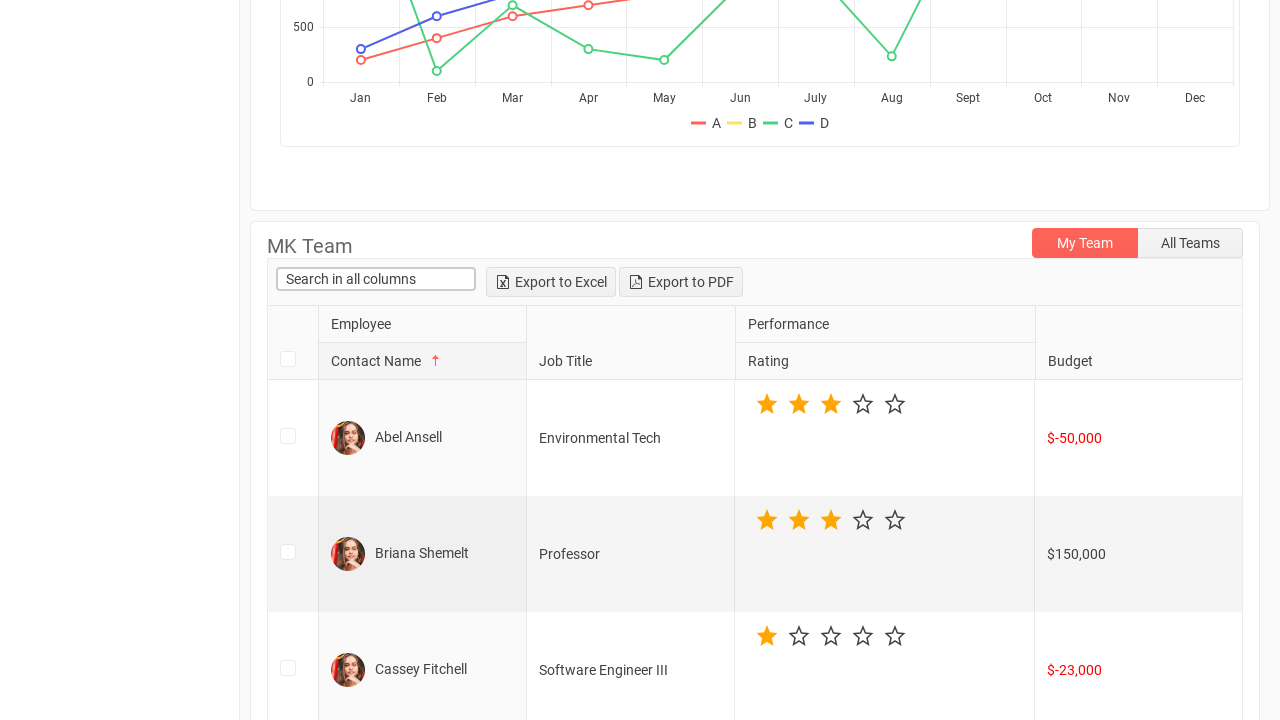

Navigated to pagination page 1 to verify ascending sort persists at (291, 688) on .k-pager-numbers >> li >> nth=0
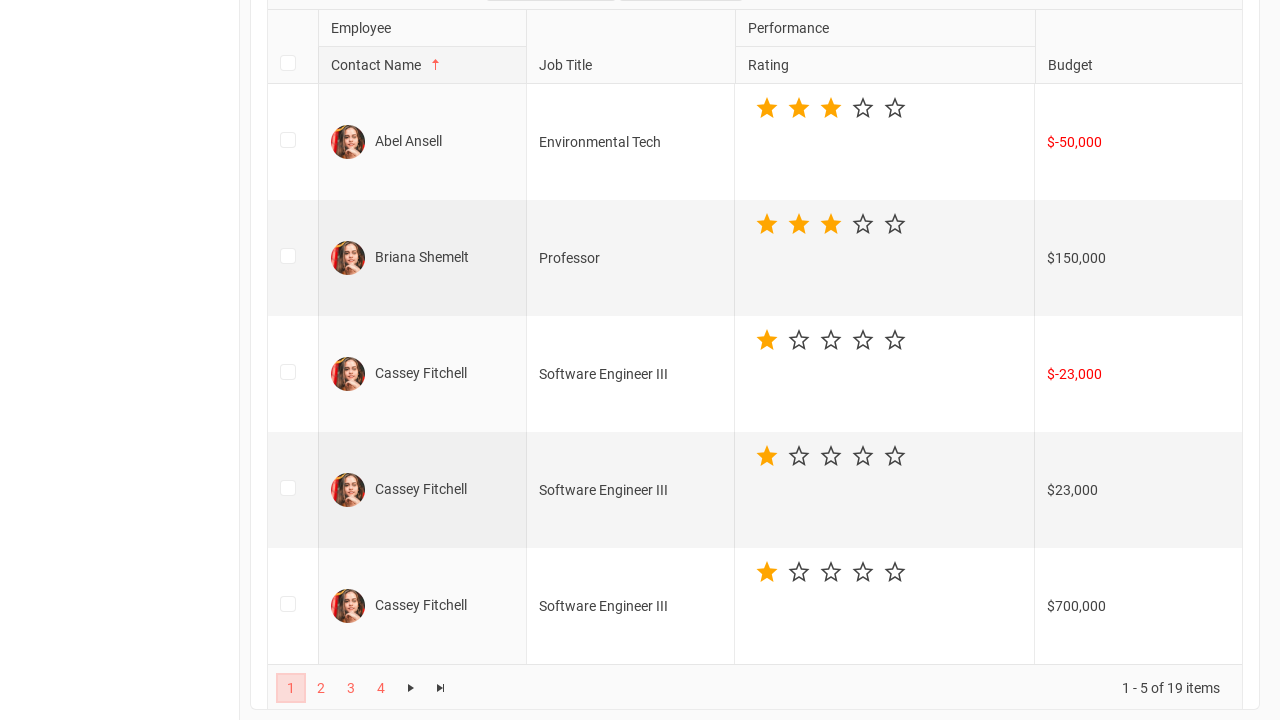

Waited for page 1 to load
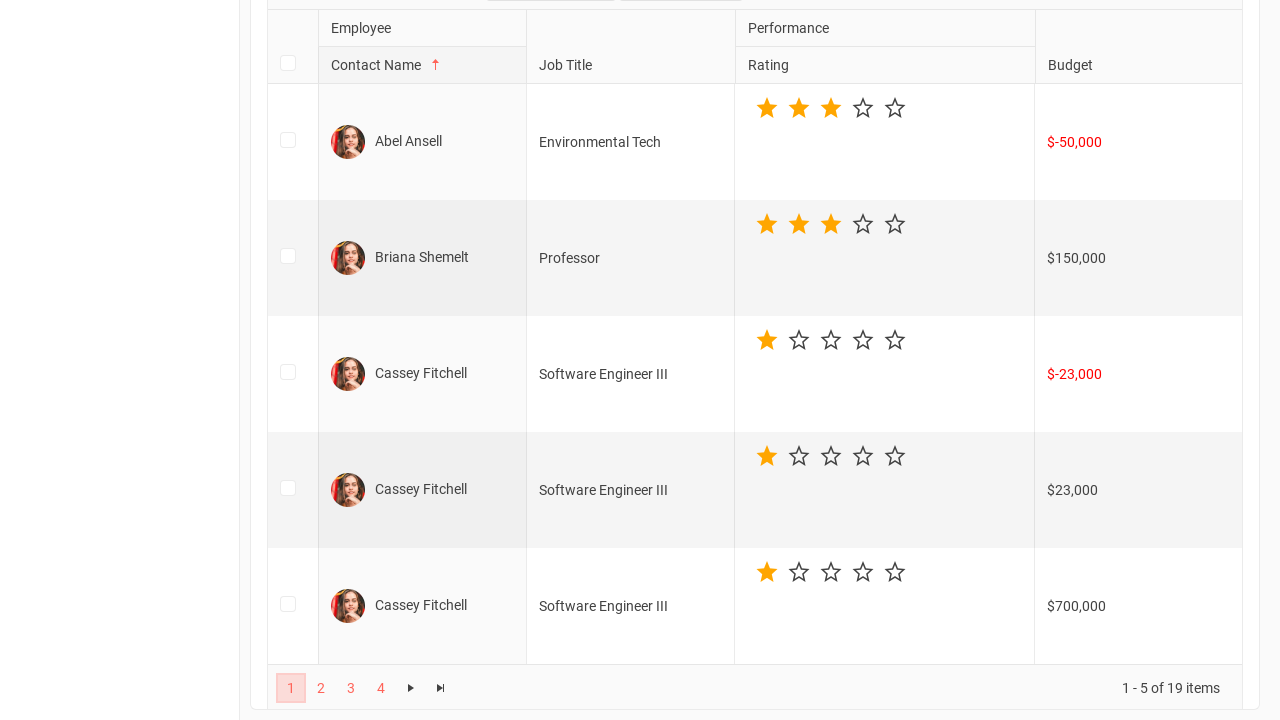

Navigated to pagination page 2 to verify ascending sort persists at (321, 688) on .k-pager-numbers >> li >> nth=1
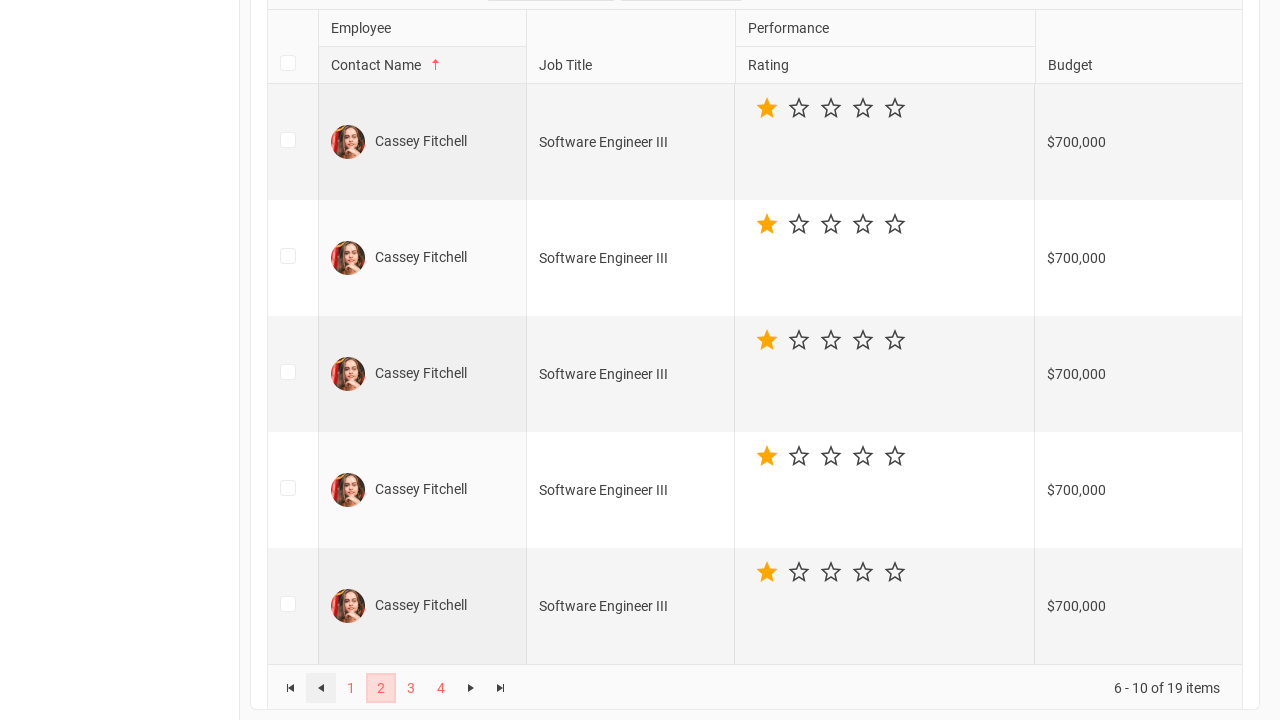

Waited for page 2 to load
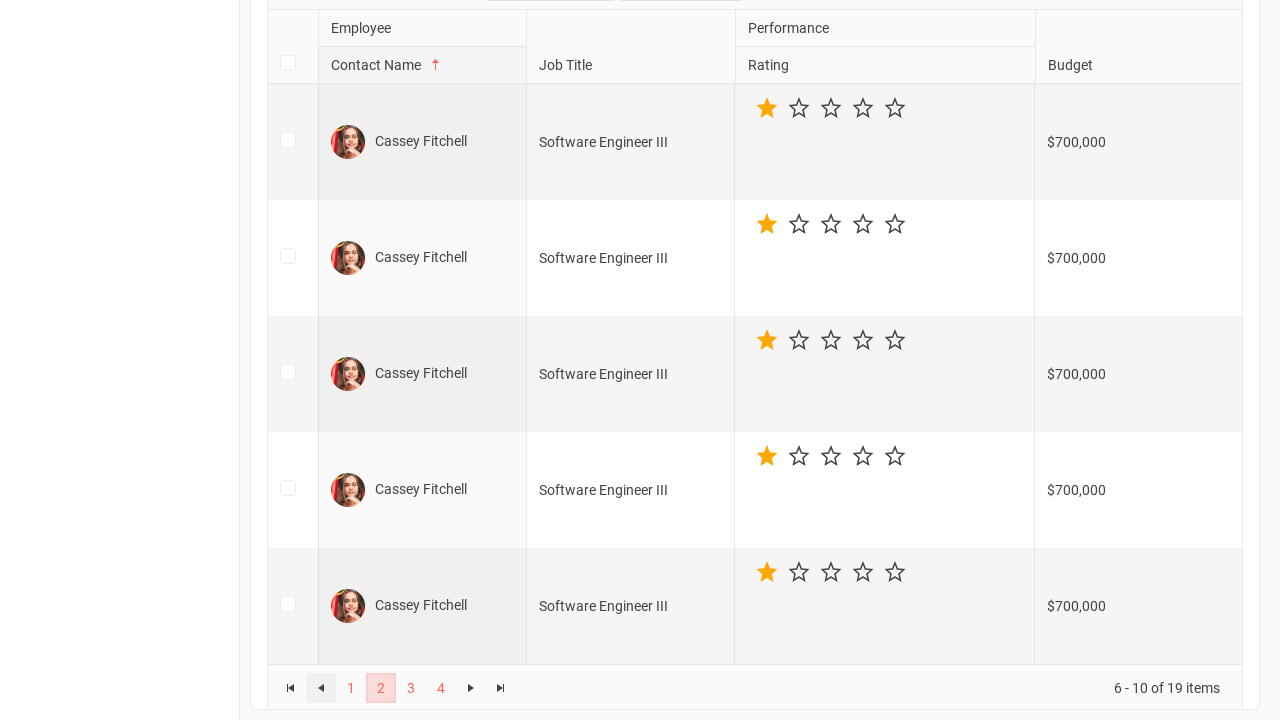

Navigated to pagination page 3 to verify ascending sort persists at (411, 688) on .k-pager-numbers >> li >> nth=2
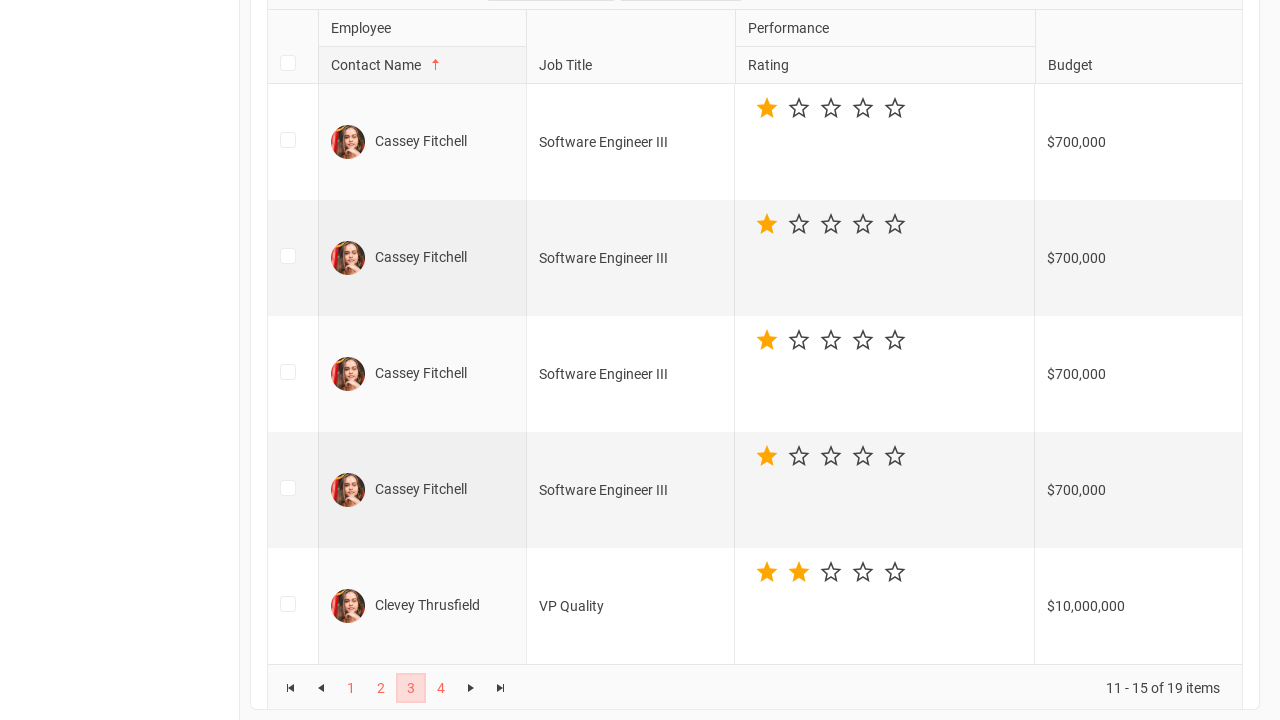

Waited for page 3 to load
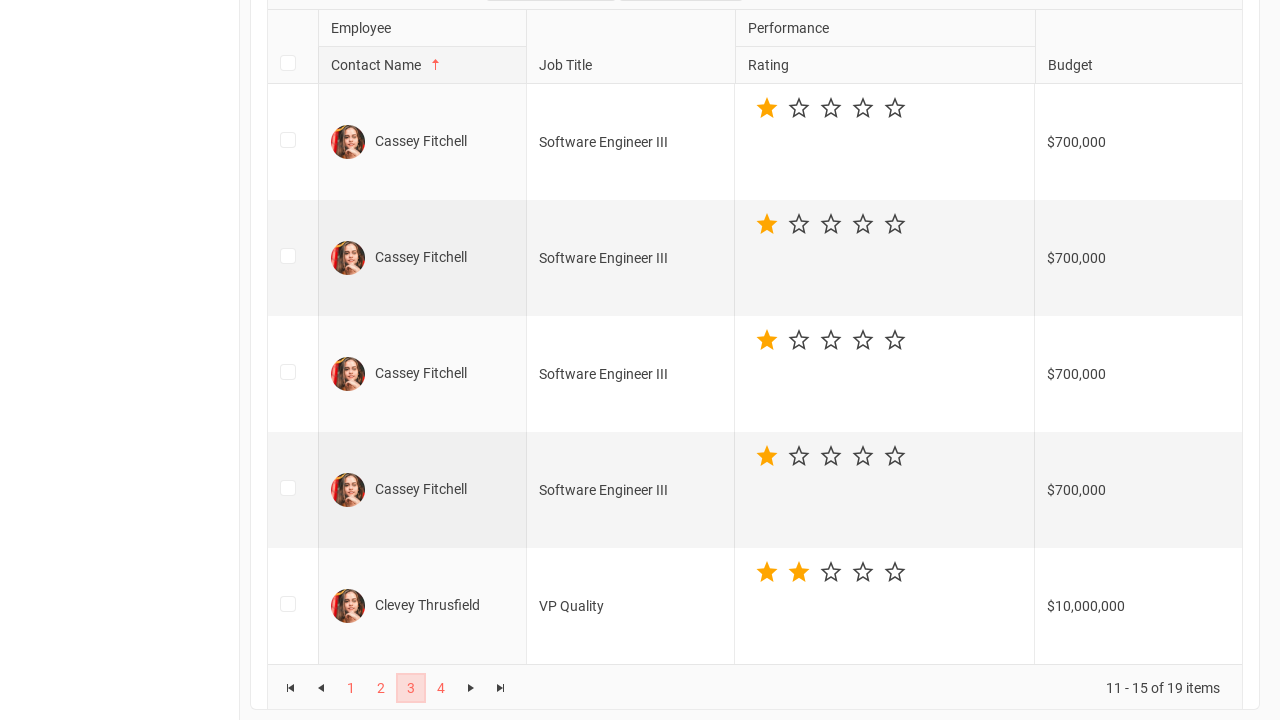

Navigated to pagination page 4 to verify ascending sort persists at (441, 688) on .k-pager-numbers >> li >> nth=3
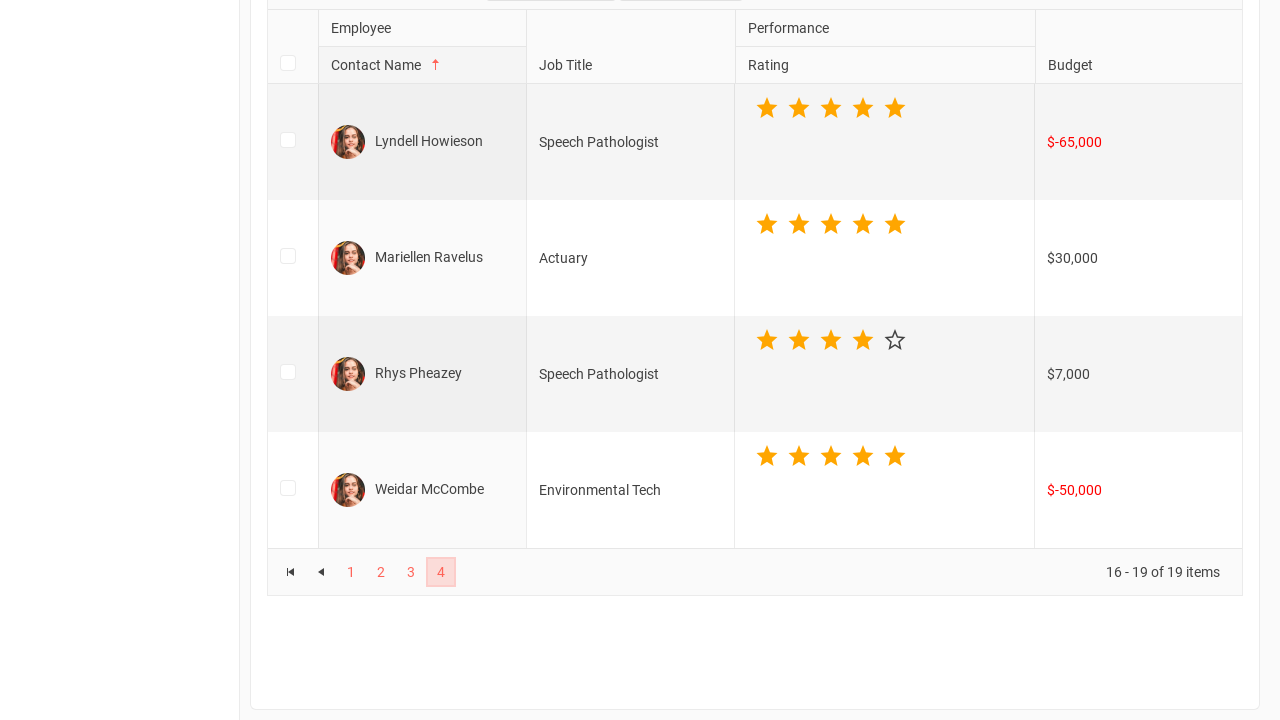

Waited for page 4 to load
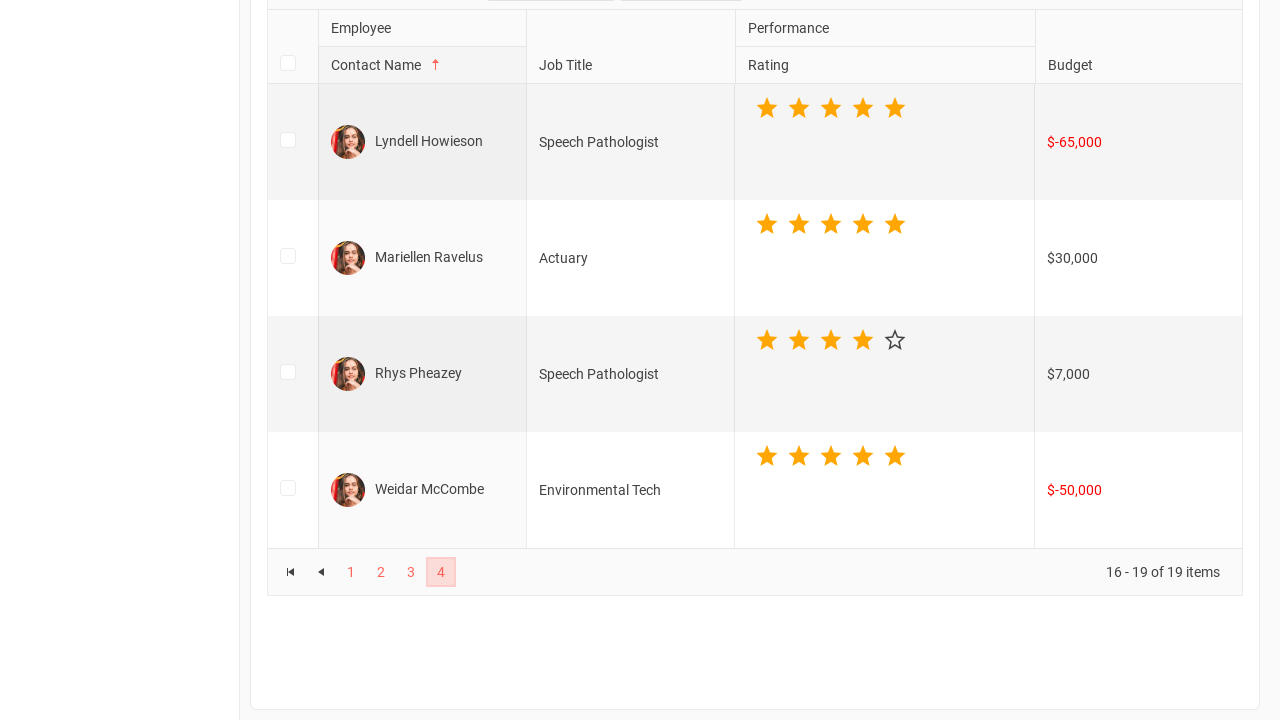

Reloaded page to test descending sort persistence
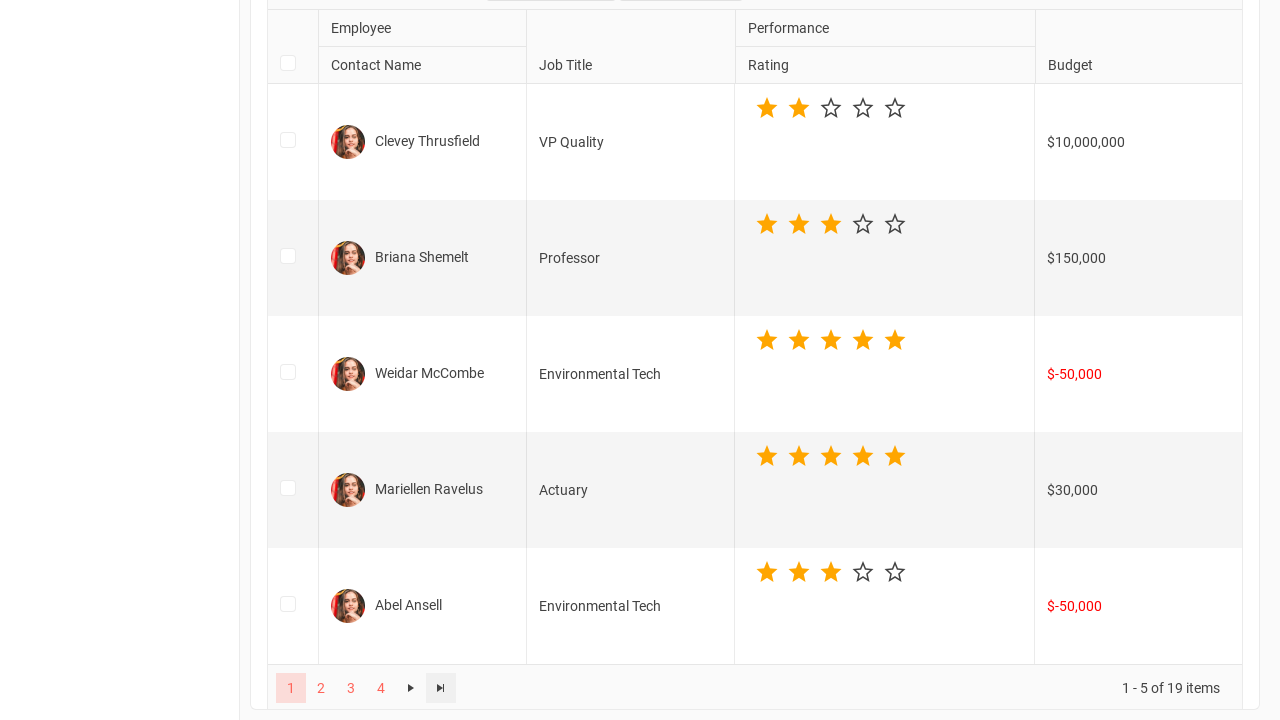

Table loaded after page reload
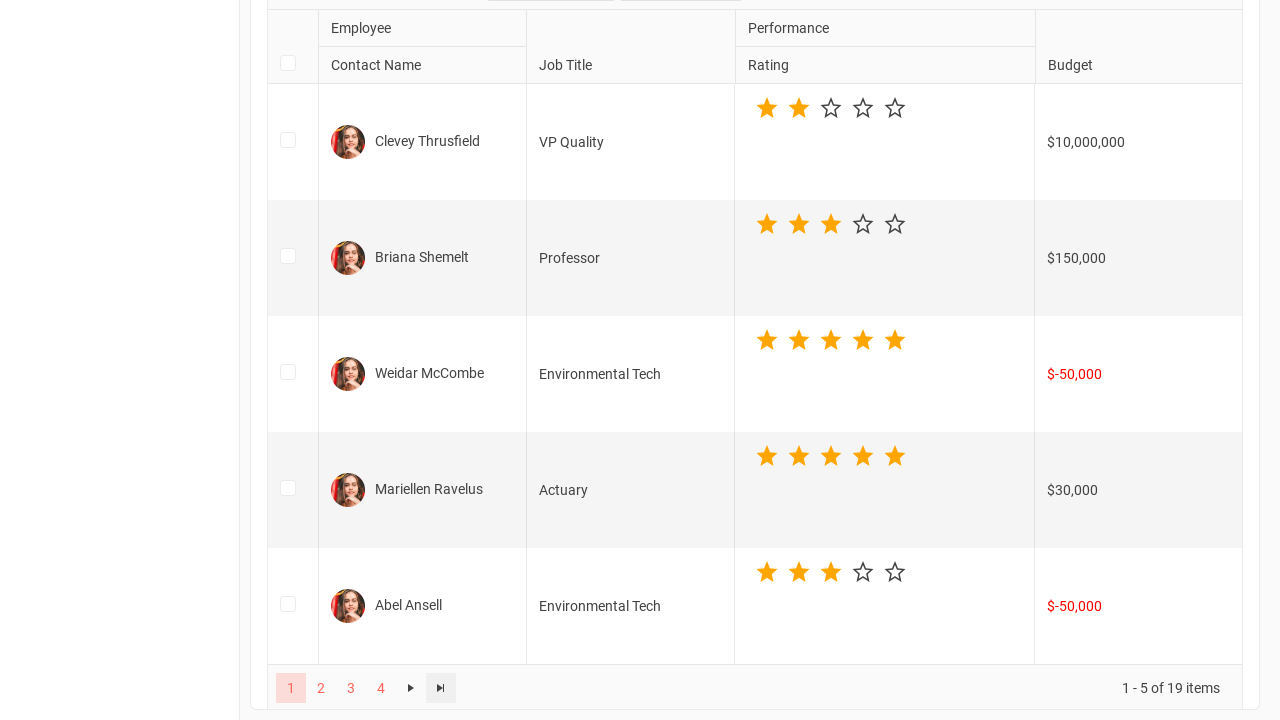

Re-located Contact Name header and pagination elements after reload
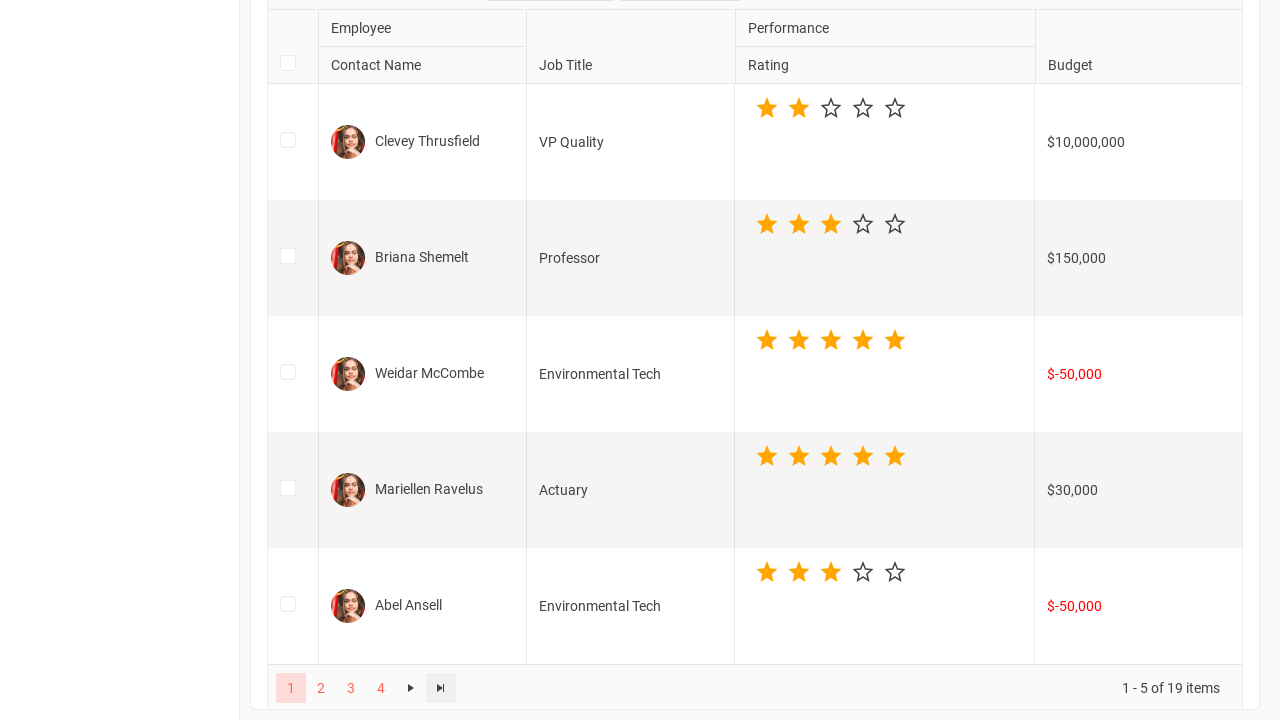

First click on Contact Name header at (422, 65) on th.k-first.k-header
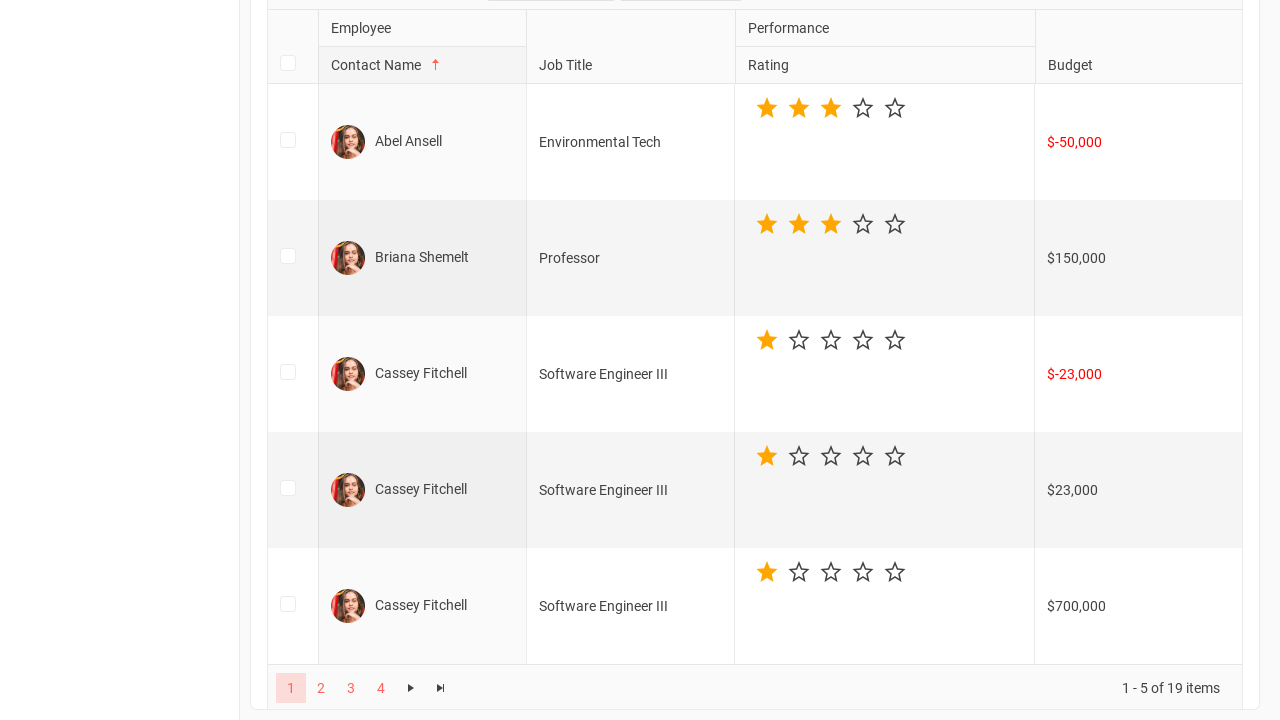

Waited after first click
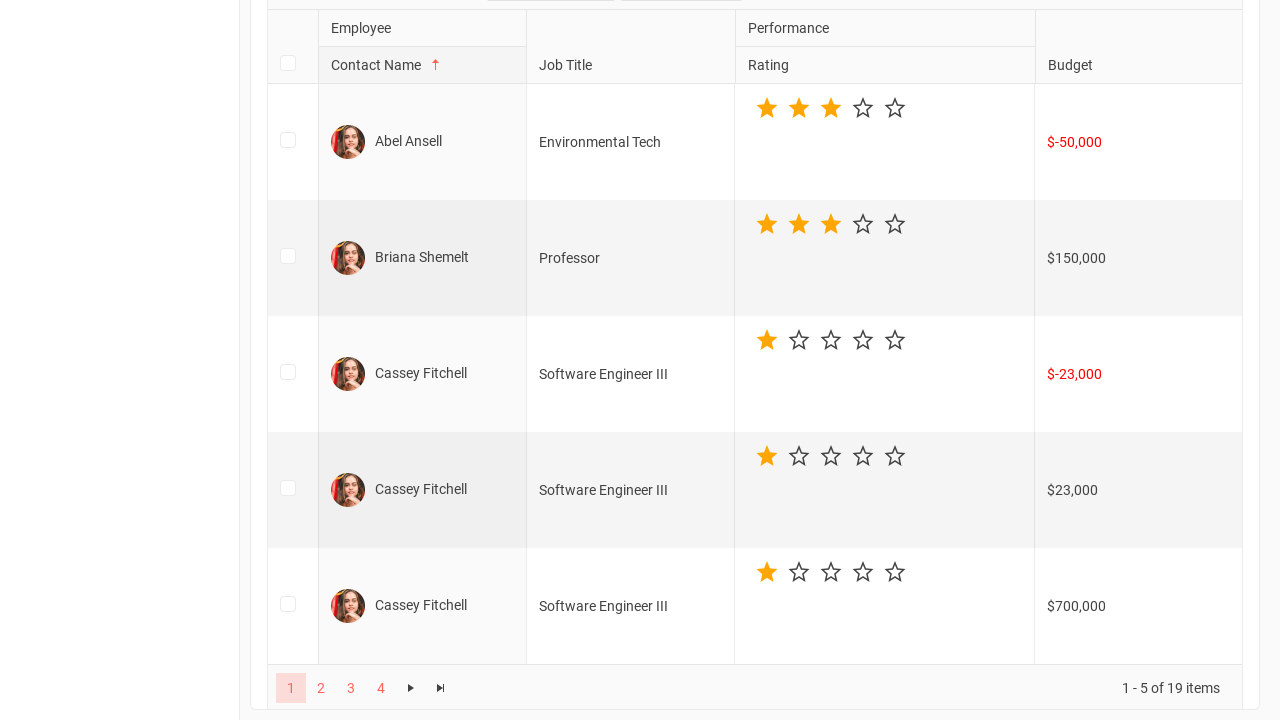

Second click on Contact Name header to sort descending at (422, 65) on th.k-first.k-header
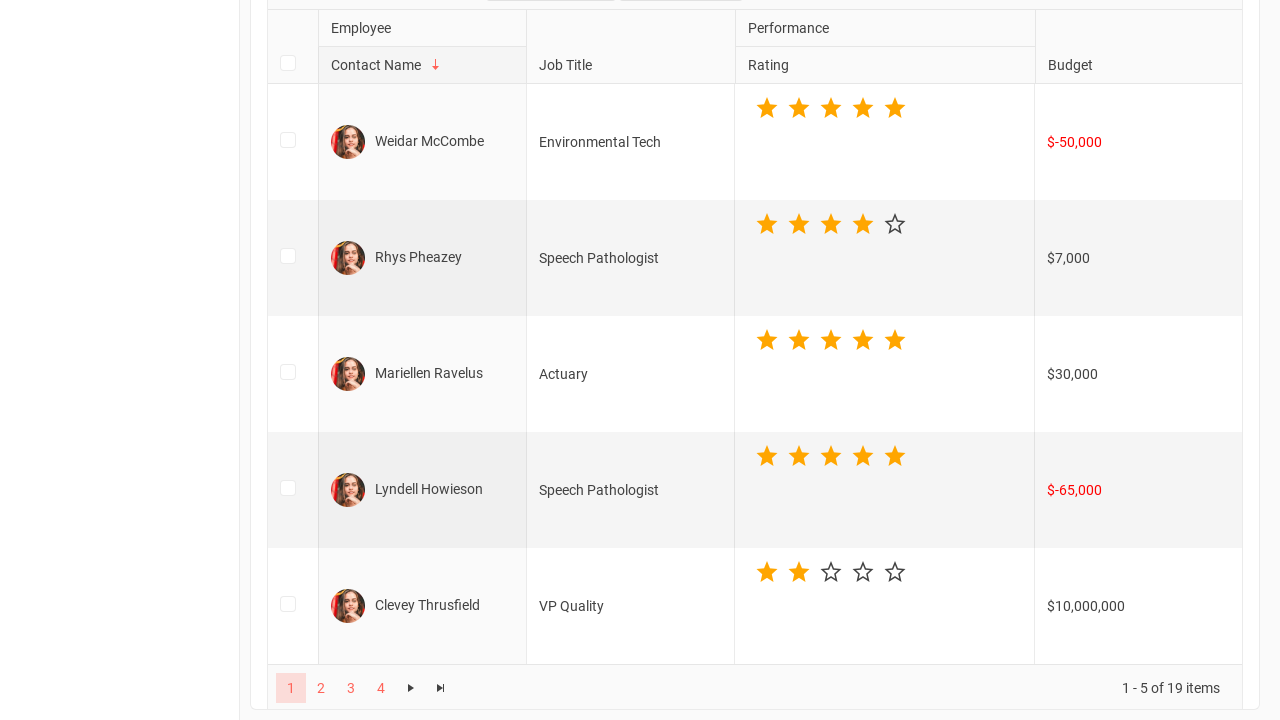

Waited for descending sort to apply
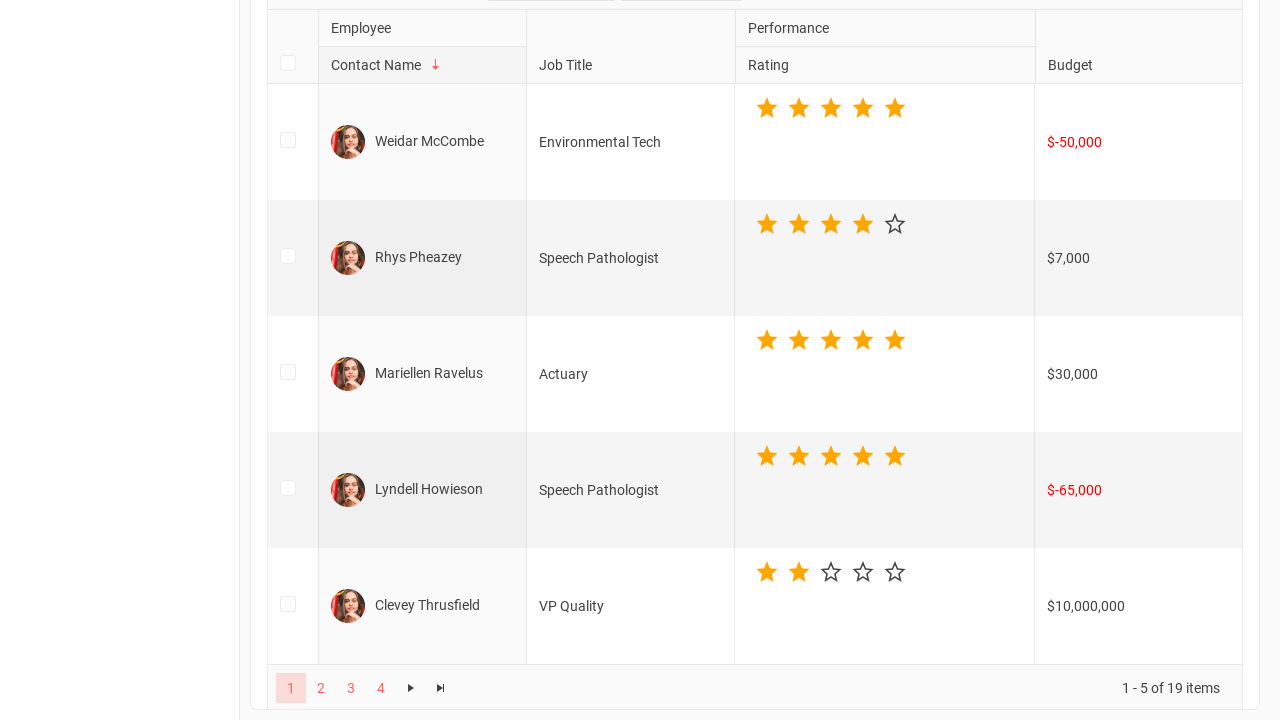

Found 4 pagination pages for descending sort verification
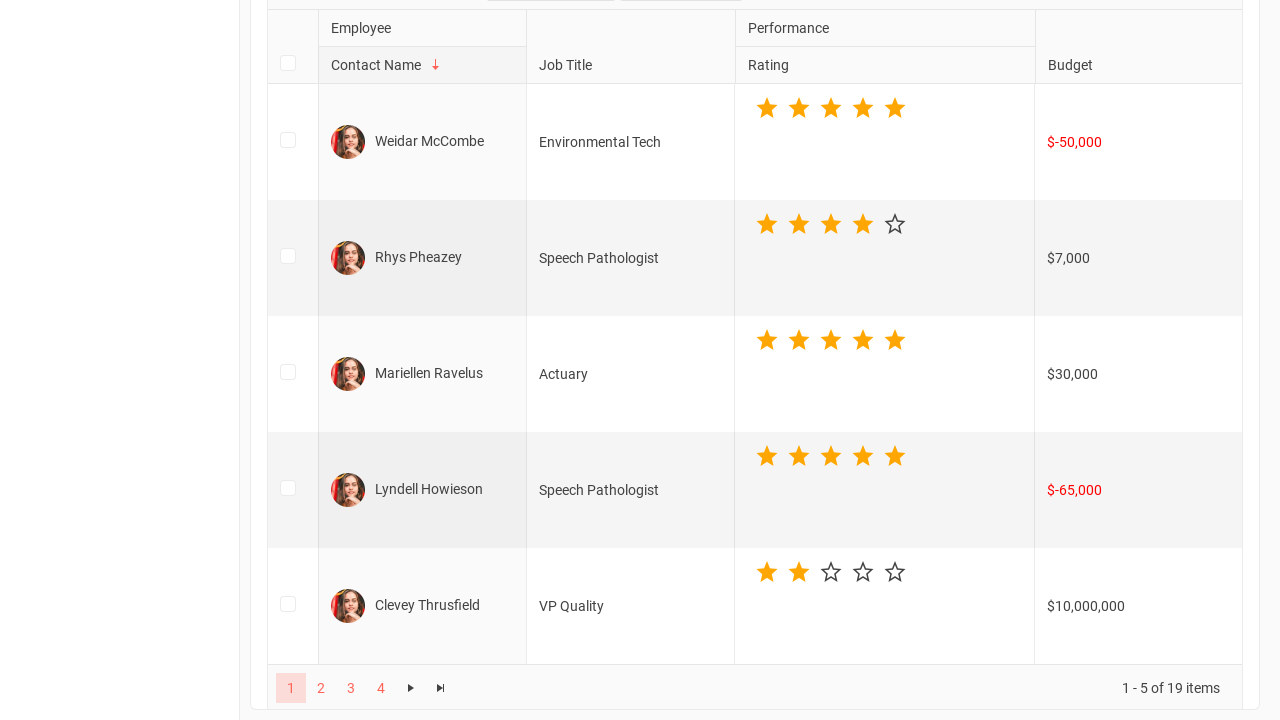

Navigated to pagination page 1 to verify descending sort persists at (291, 688) on .k-pager-numbers >> li >> nth=0
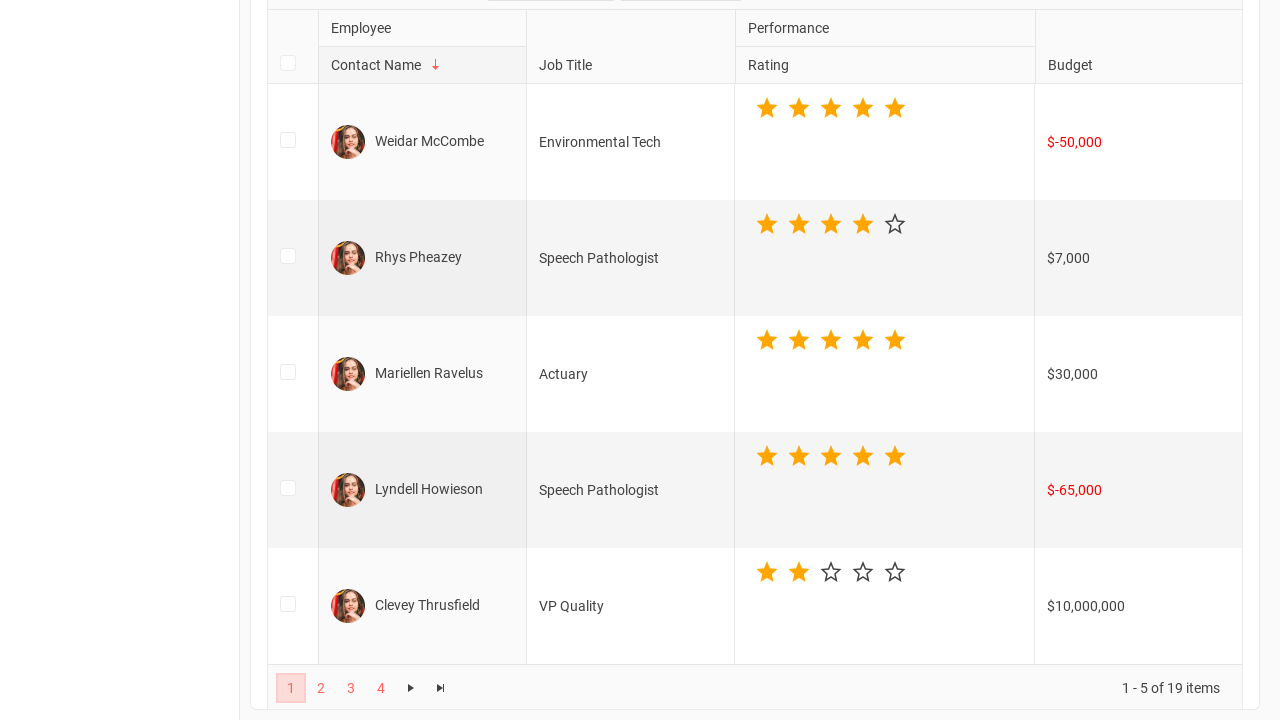

Waited for page 1 to load
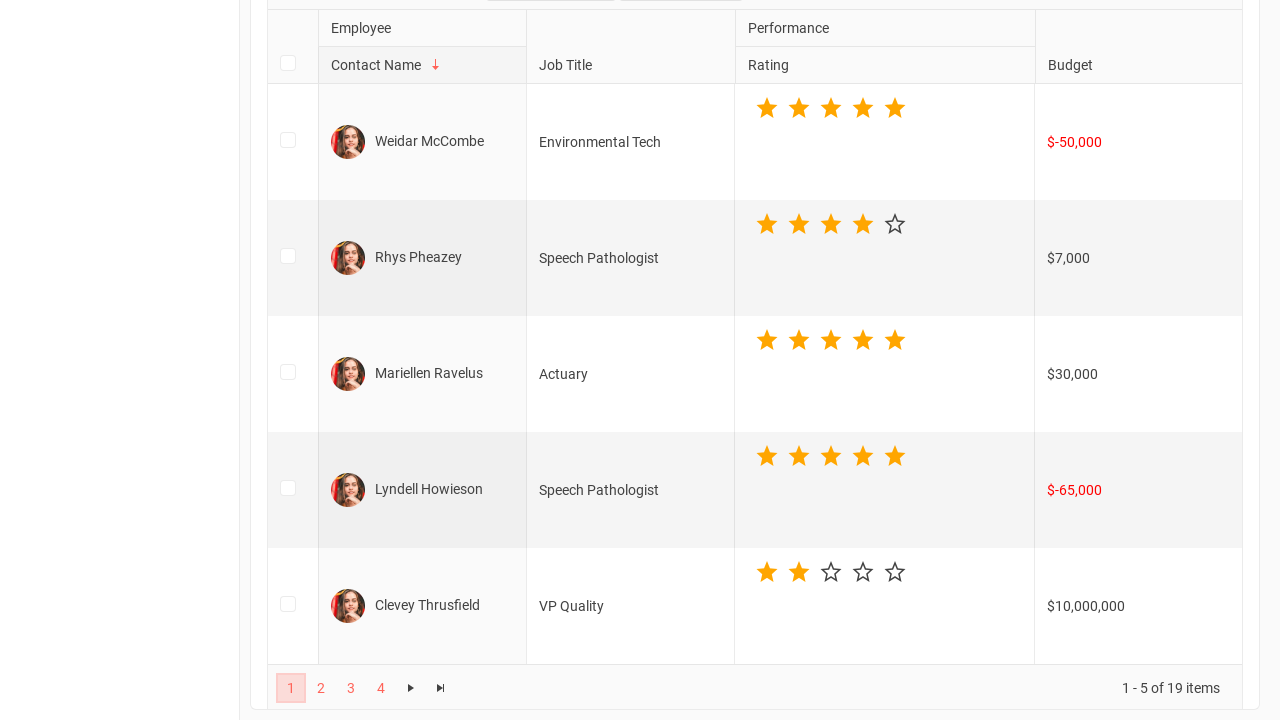

Navigated to pagination page 2 to verify descending sort persists at (321, 688) on .k-pager-numbers >> li >> nth=1
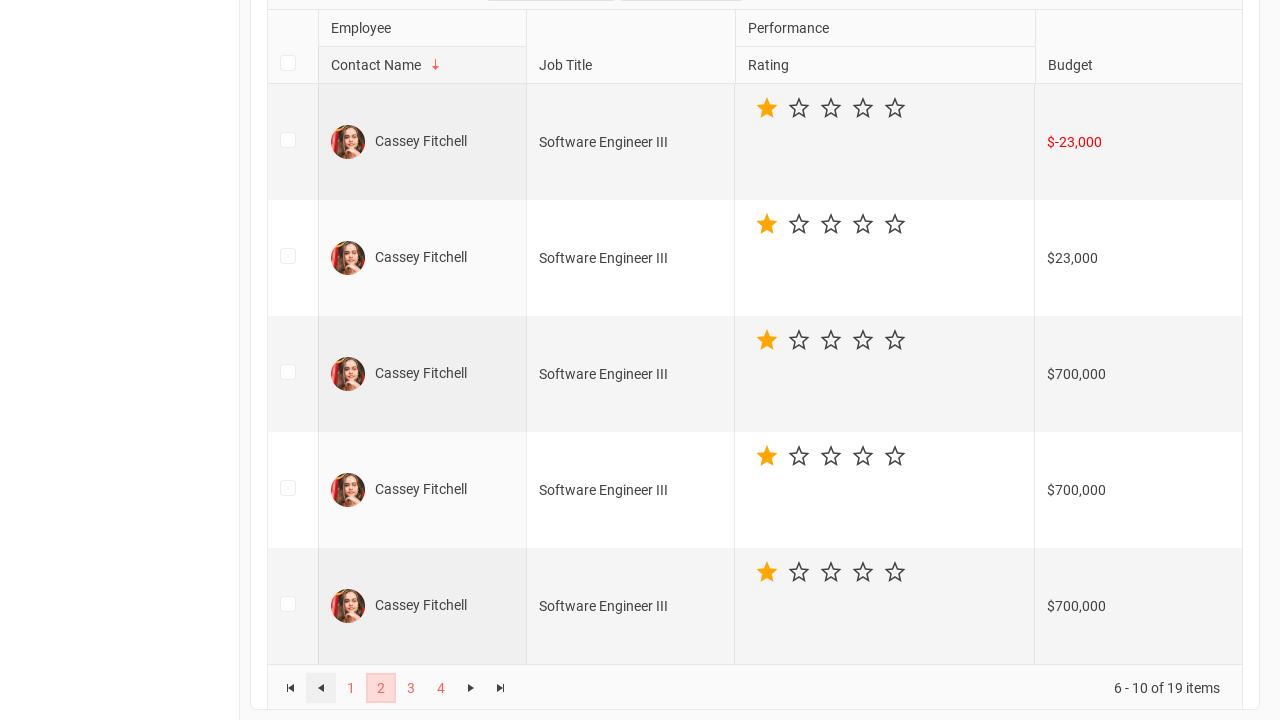

Waited for page 2 to load
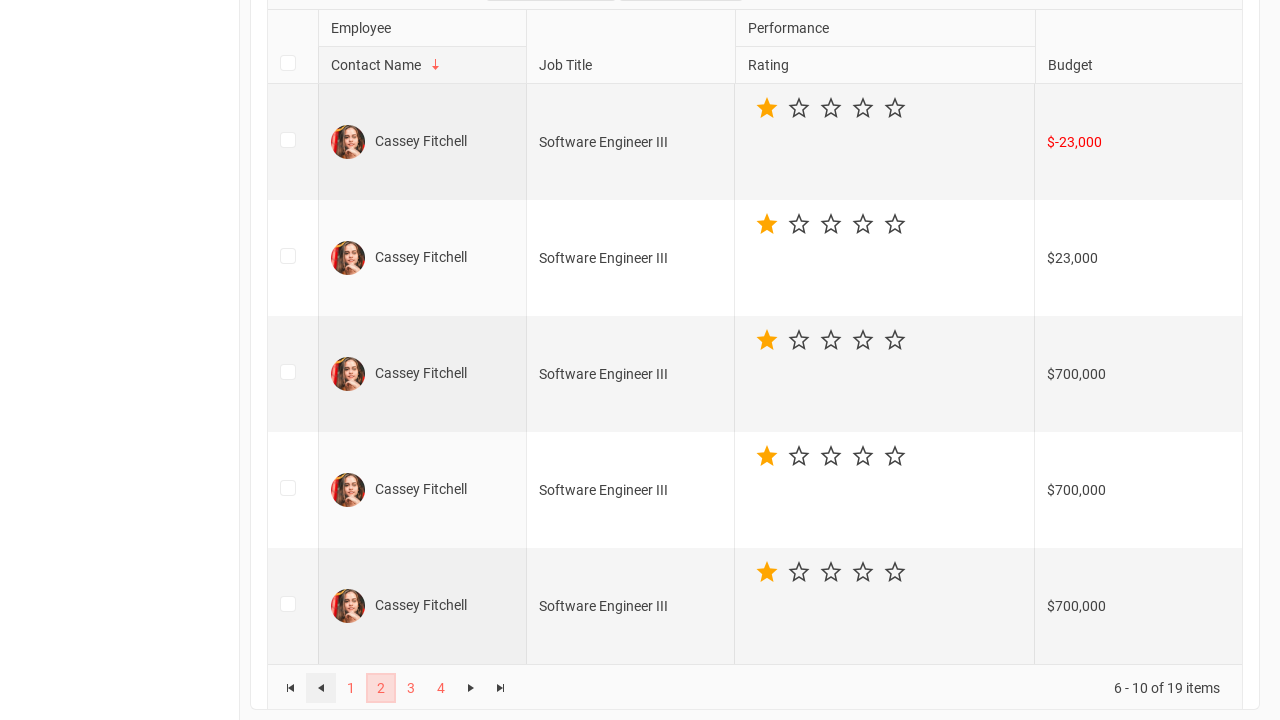

Navigated to pagination page 3 to verify descending sort persists at (411, 688) on .k-pager-numbers >> li >> nth=2
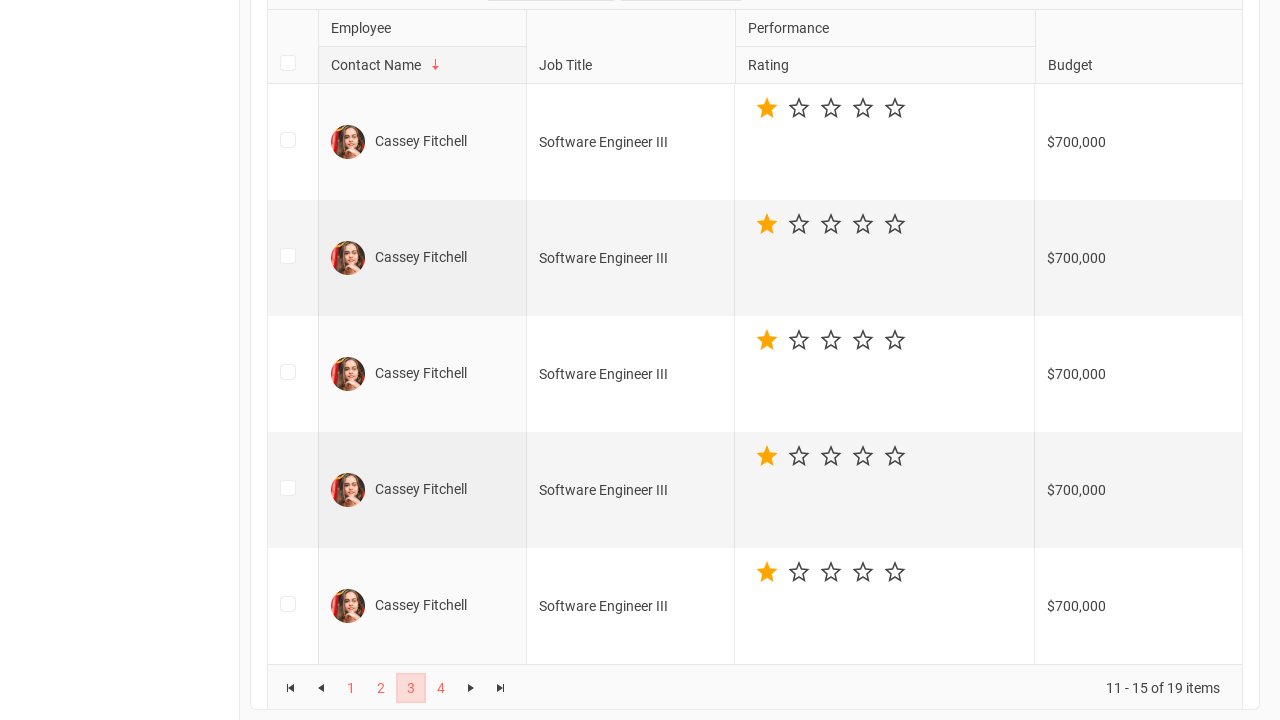

Waited for page 3 to load
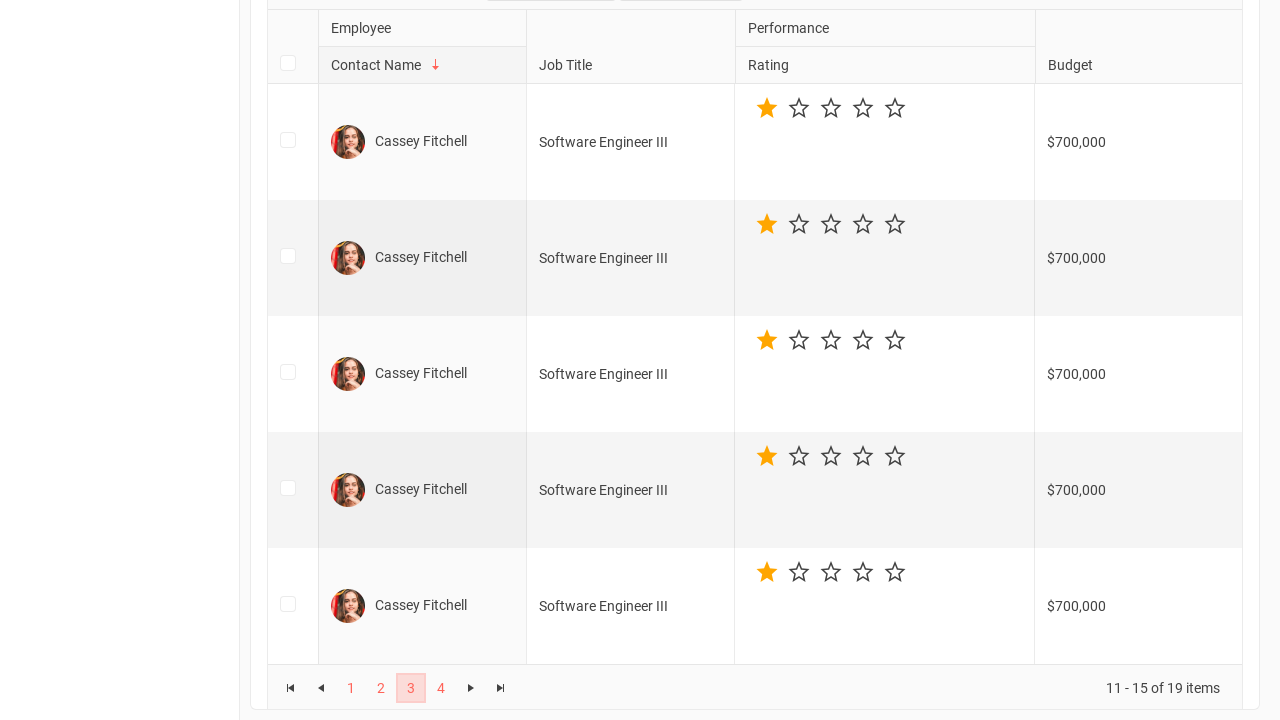

Navigated to pagination page 4 to verify descending sort persists at (441, 688) on .k-pager-numbers >> li >> nth=3
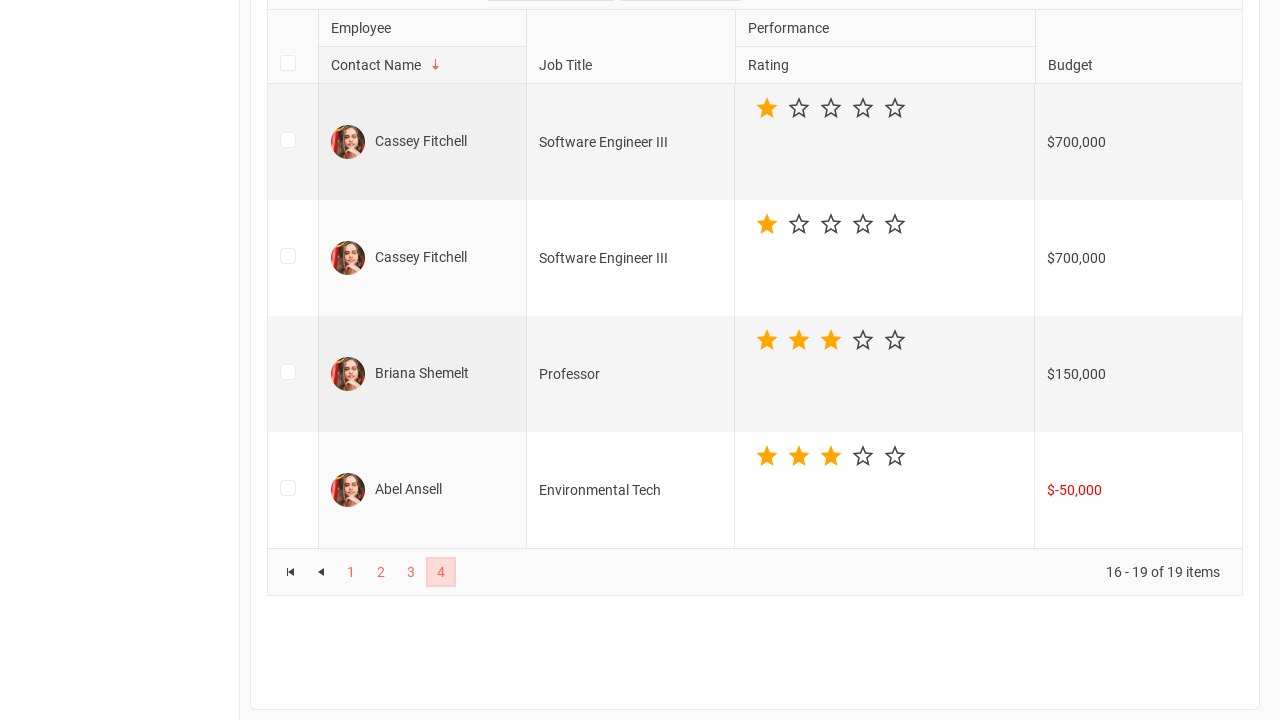

Waited for page 4 to load
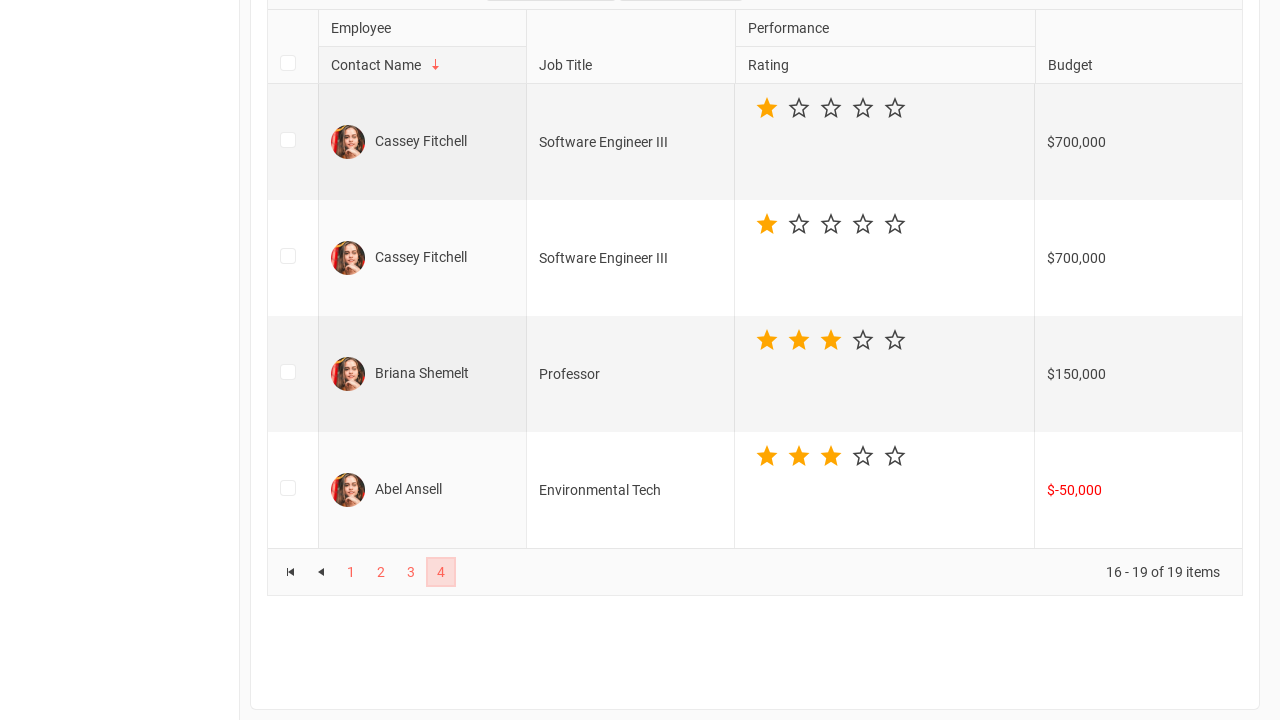

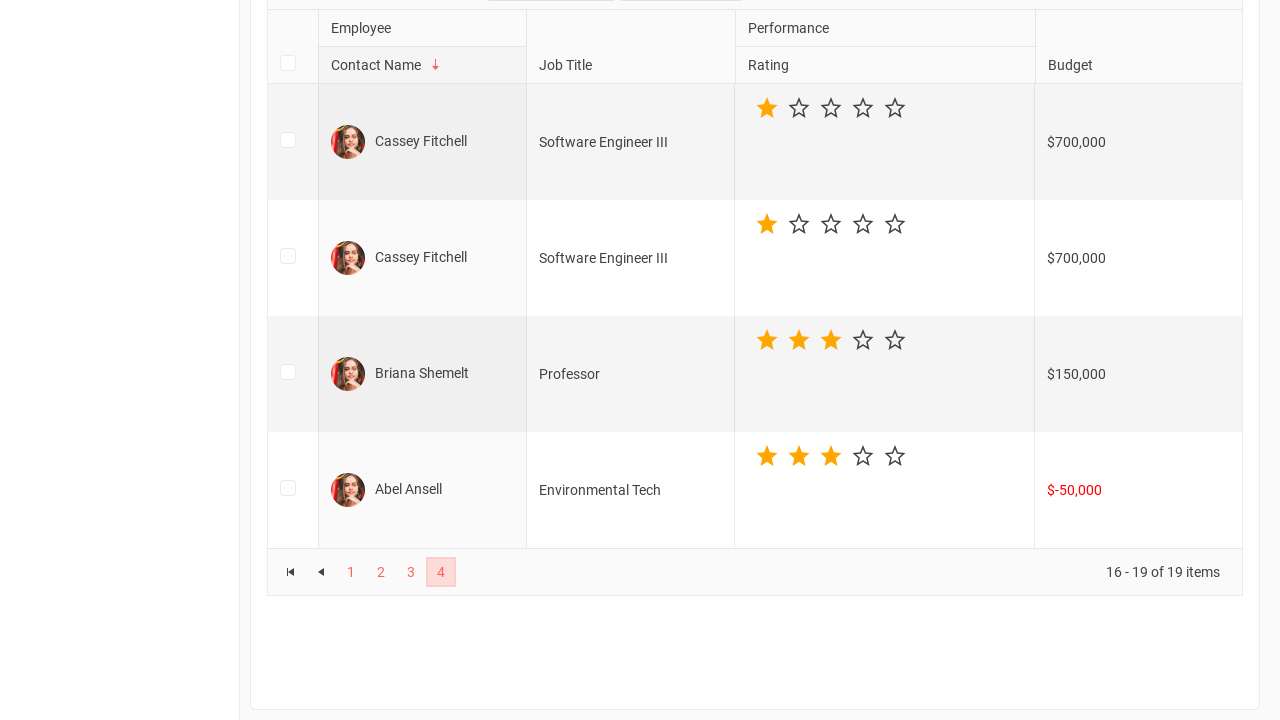